Tests switching between multiple browser tabs by opening YouTube and WiseQuarter in separate tabs

Starting URL: https://youtube.com

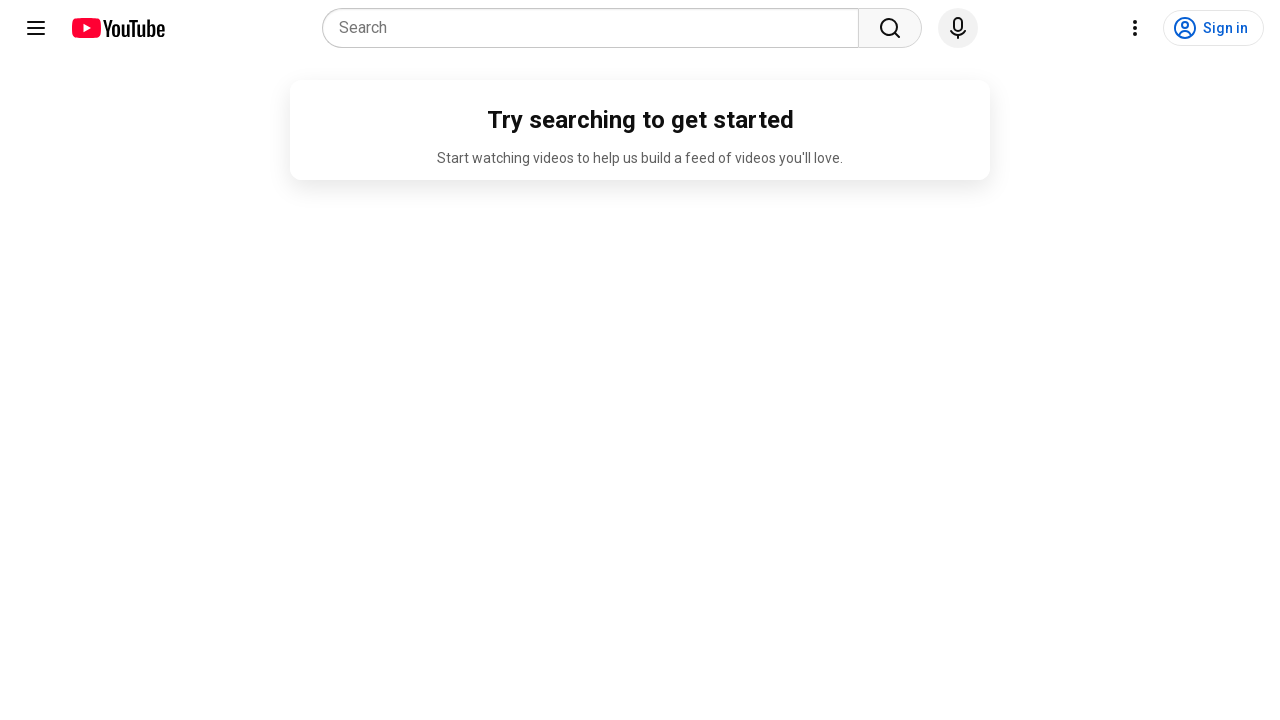

Stored reference to YouTube page
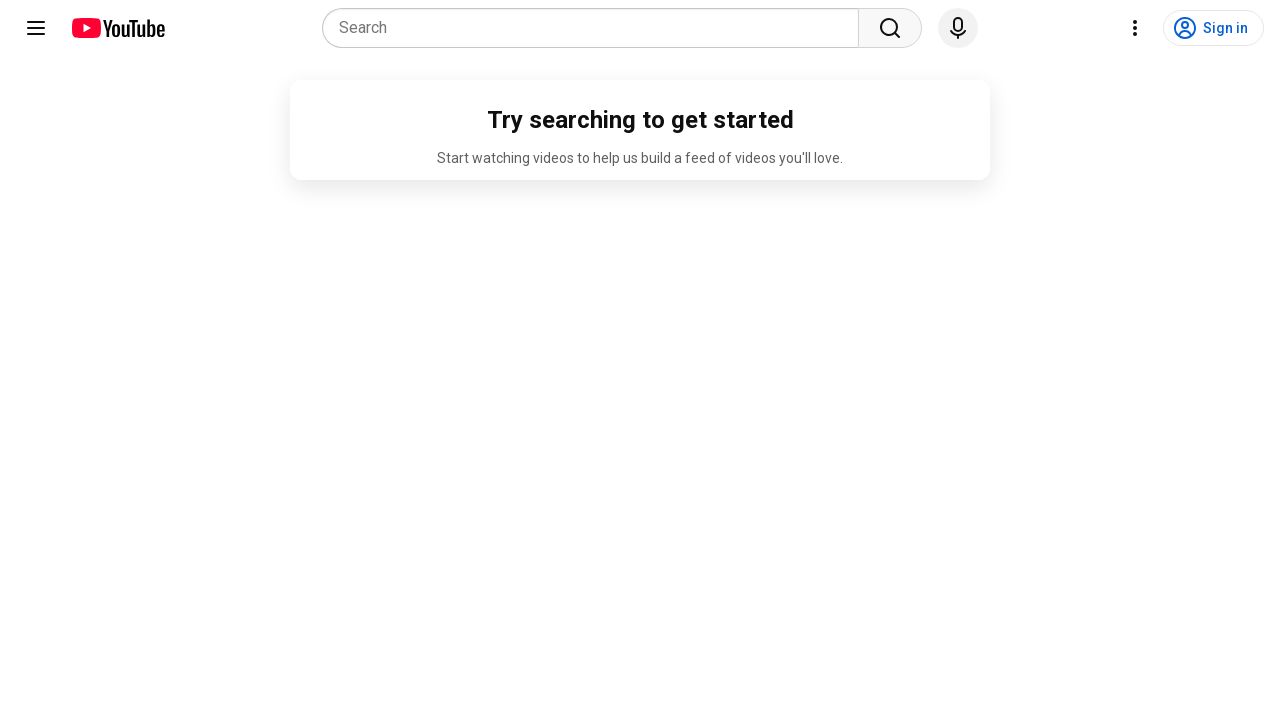

Opened new browser tab
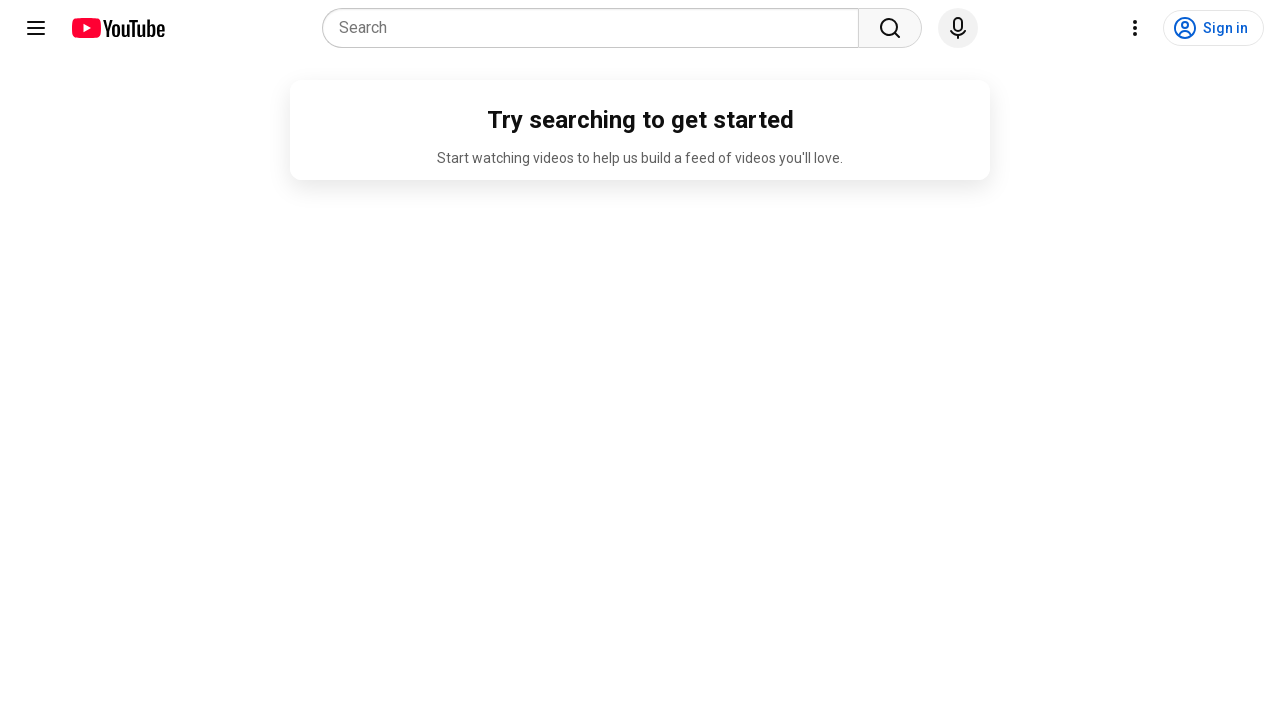

Navigated to WiseQuarter in new tab
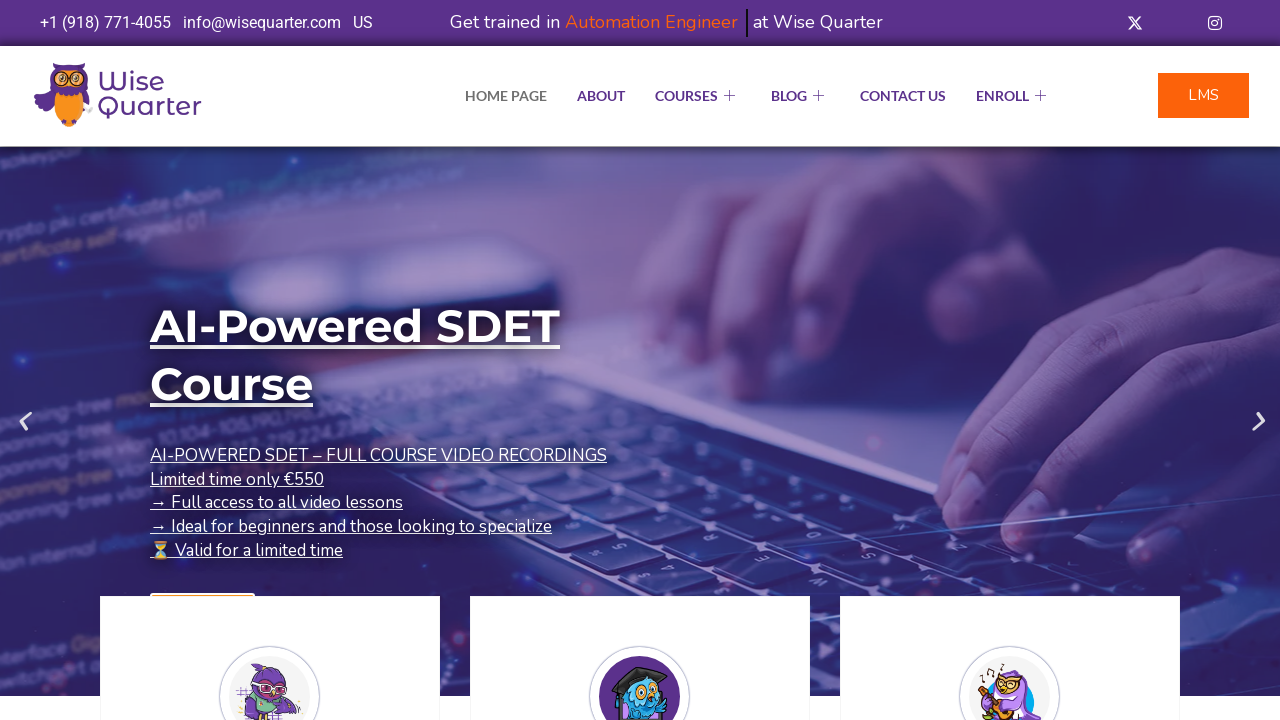

Switched to YouTube tab
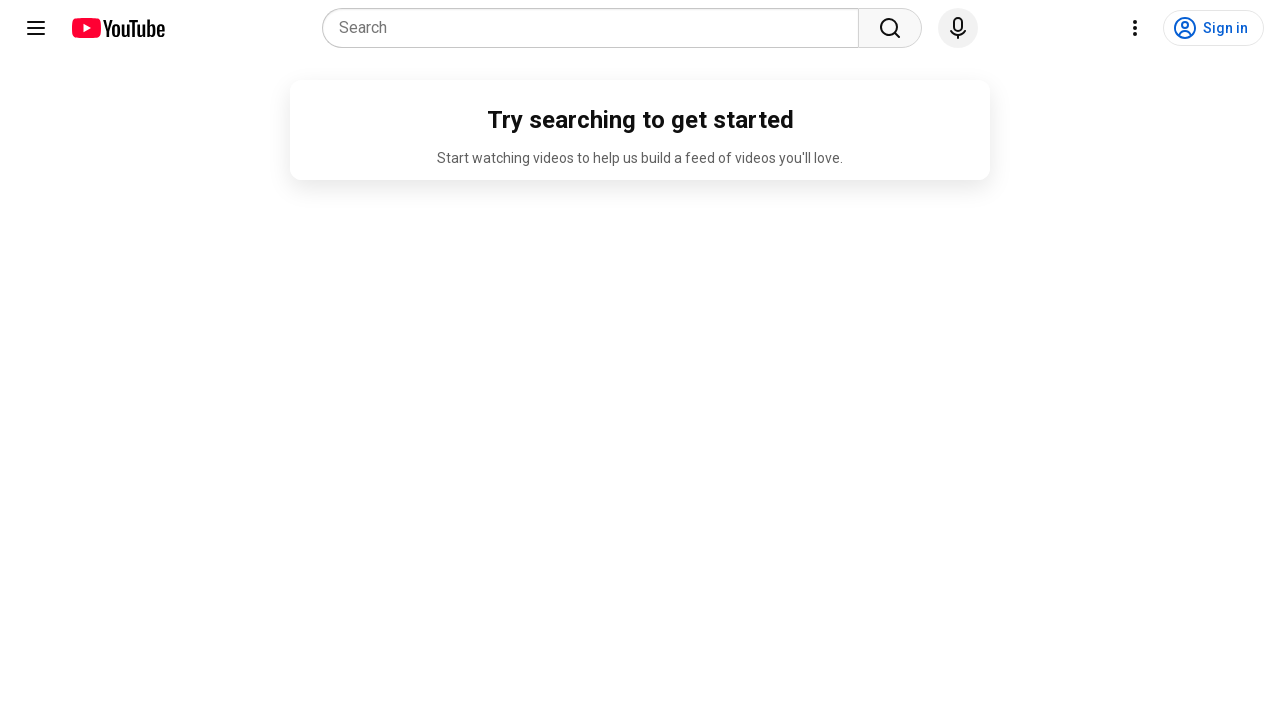

Switched back to WiseQuarter tab
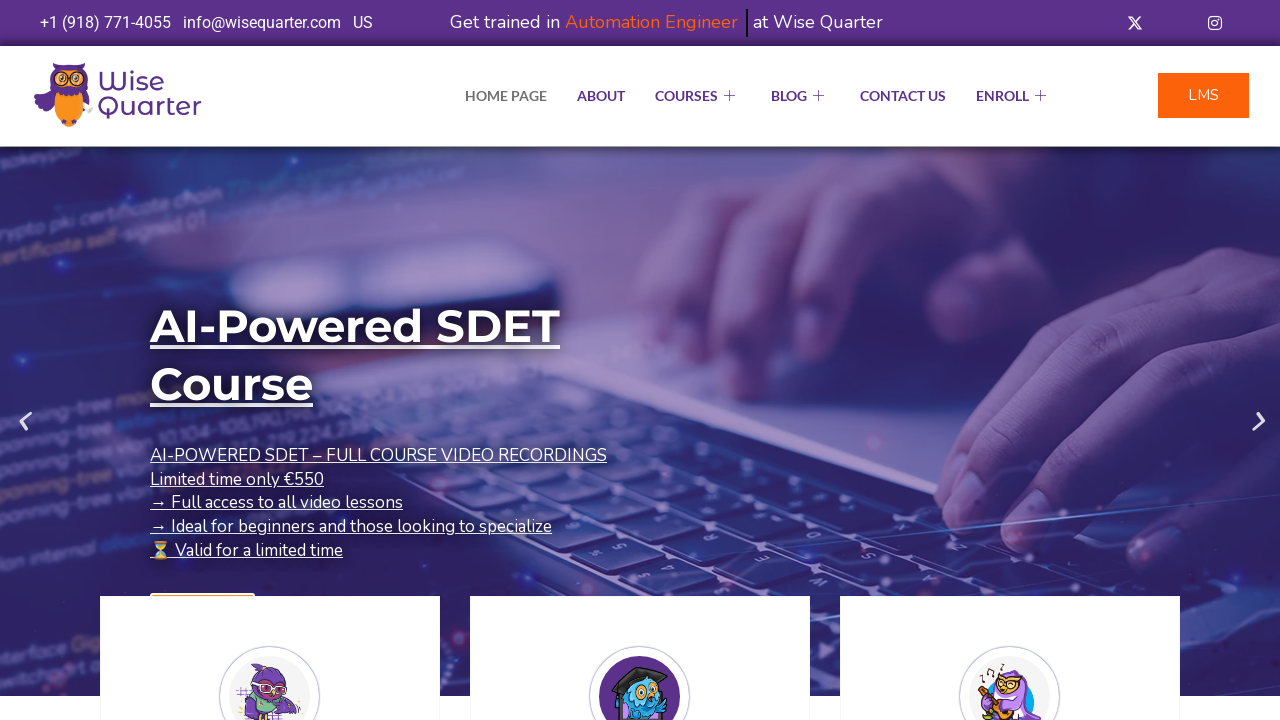

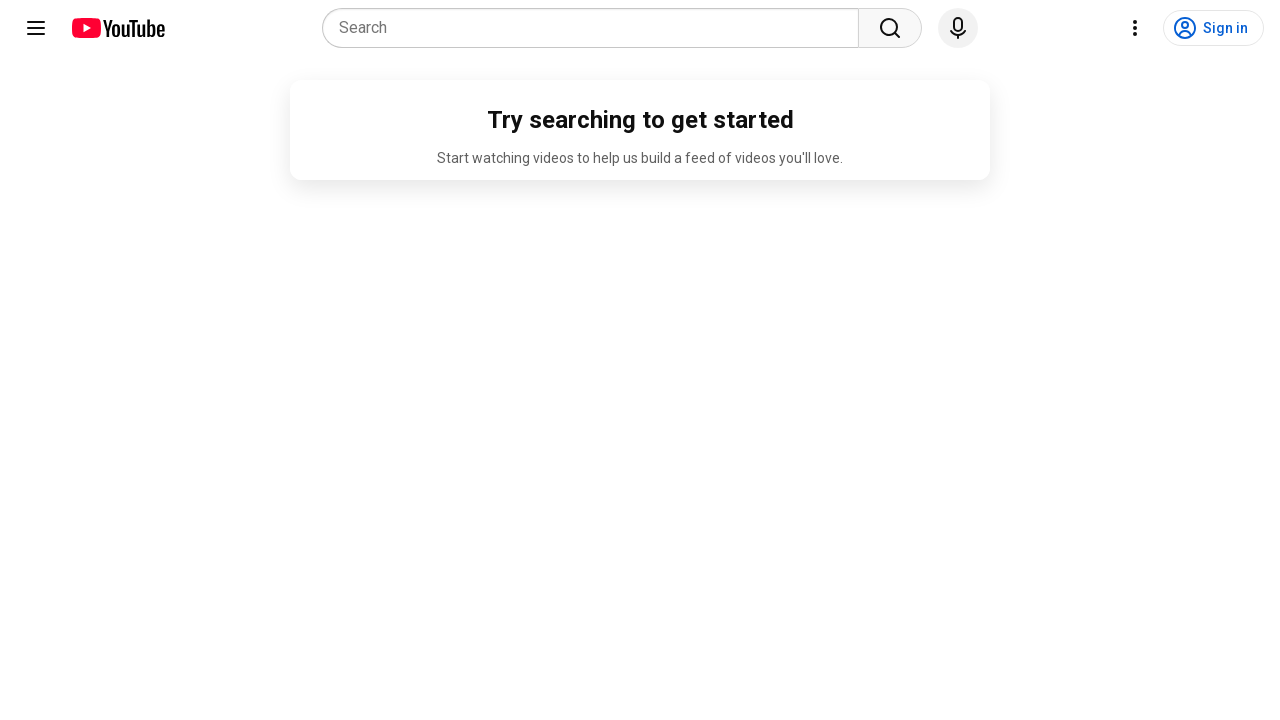